Tests multi-window handling by opening a new window, switching between windows, and closing the new window

Starting URL: https://demo.automationtesting.in/Windows.html

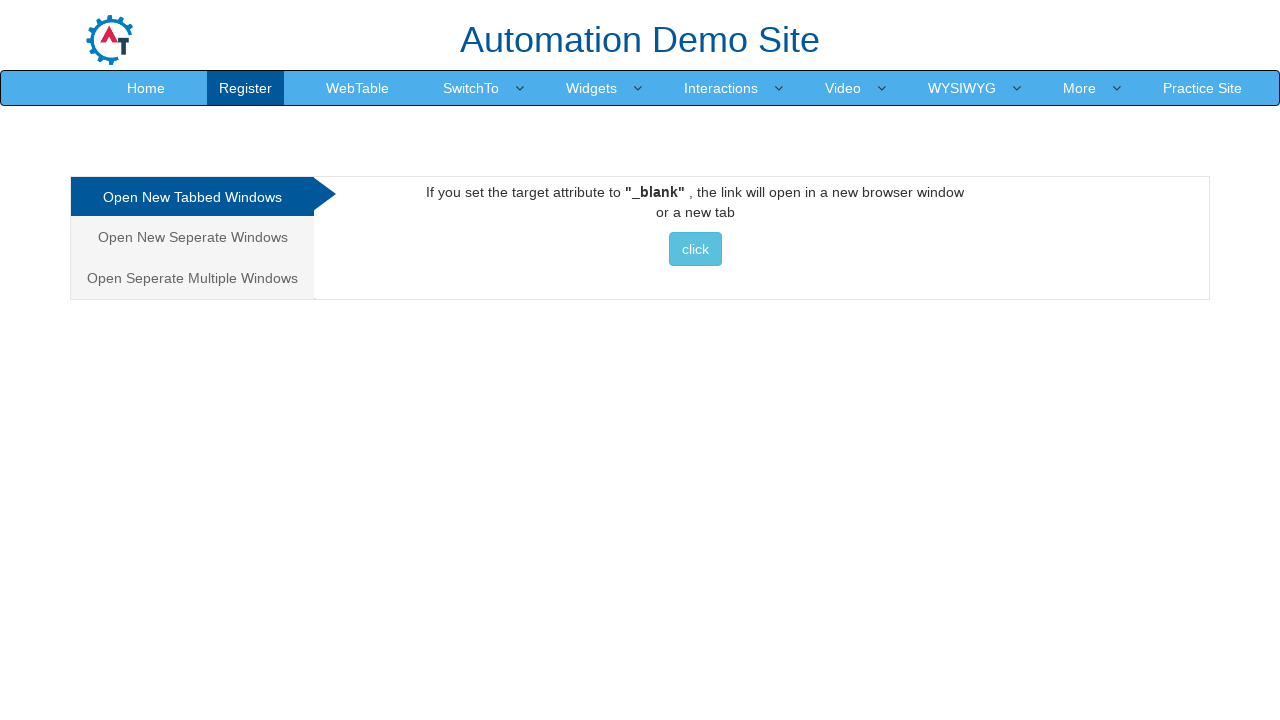

Waited for and clicked the 'click' button to open a new window
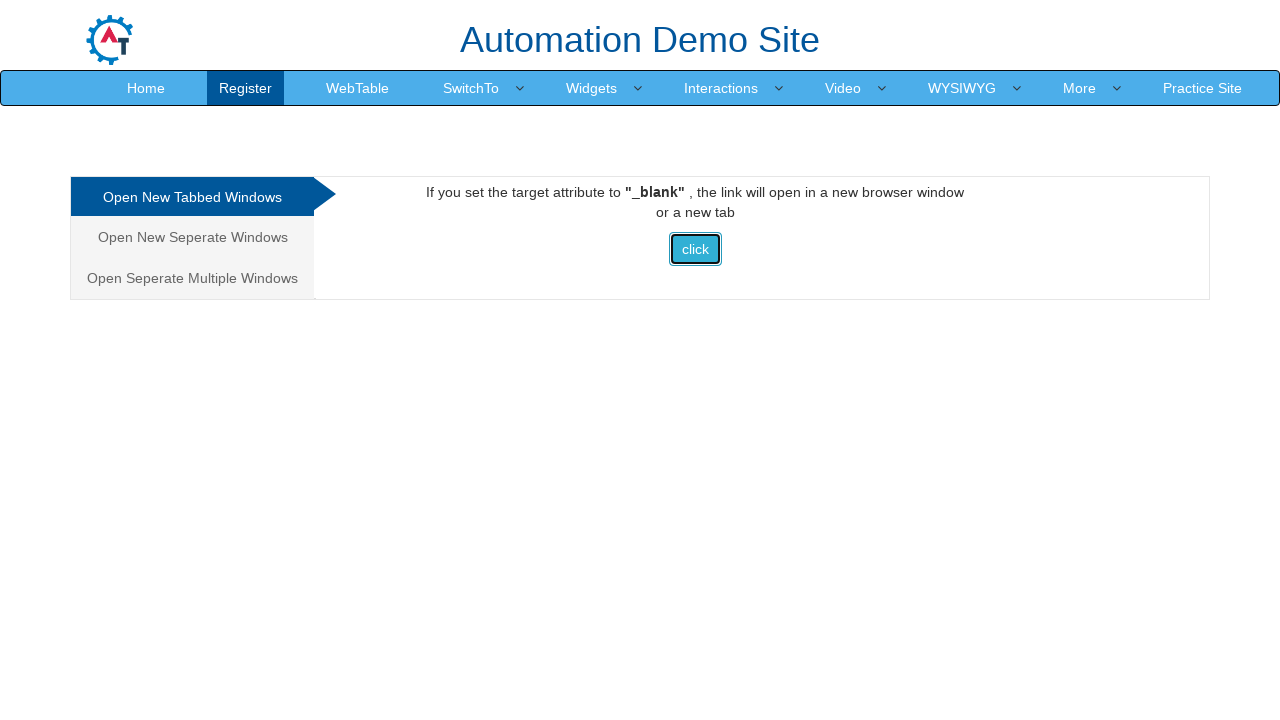

Retrieved all pages from context
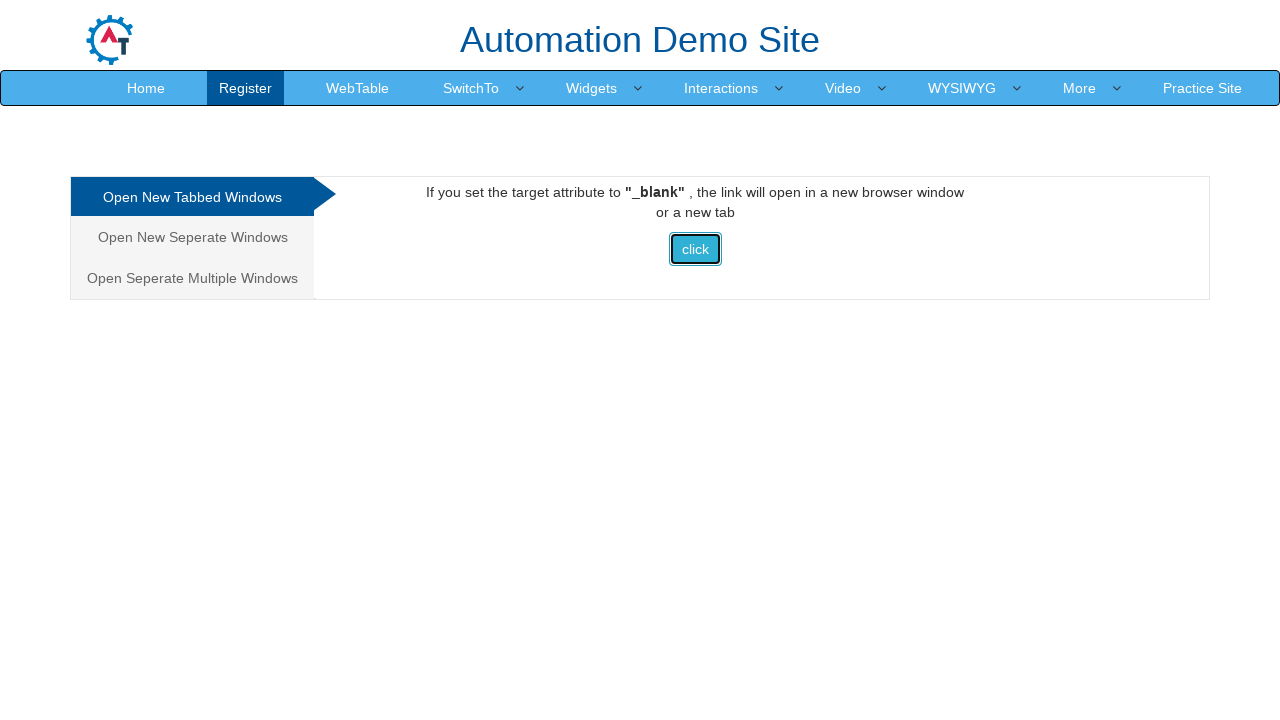

Printed total number of pages: 2
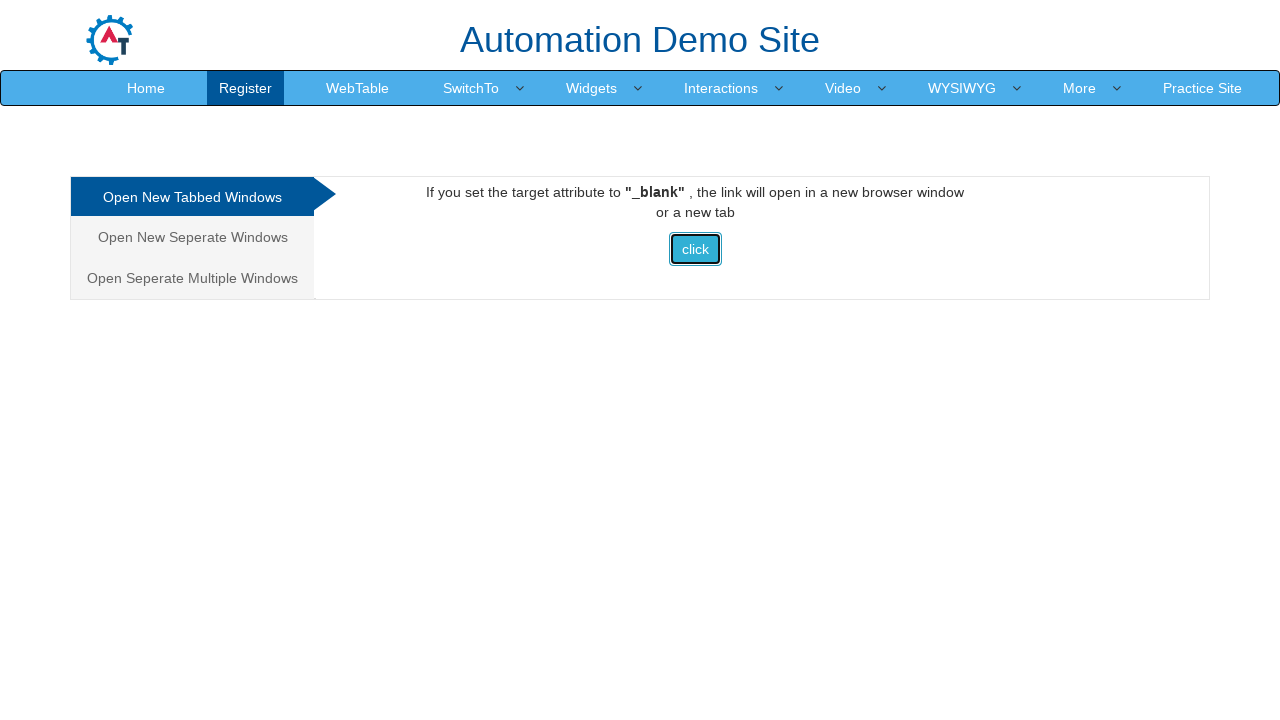

Printed all page objects
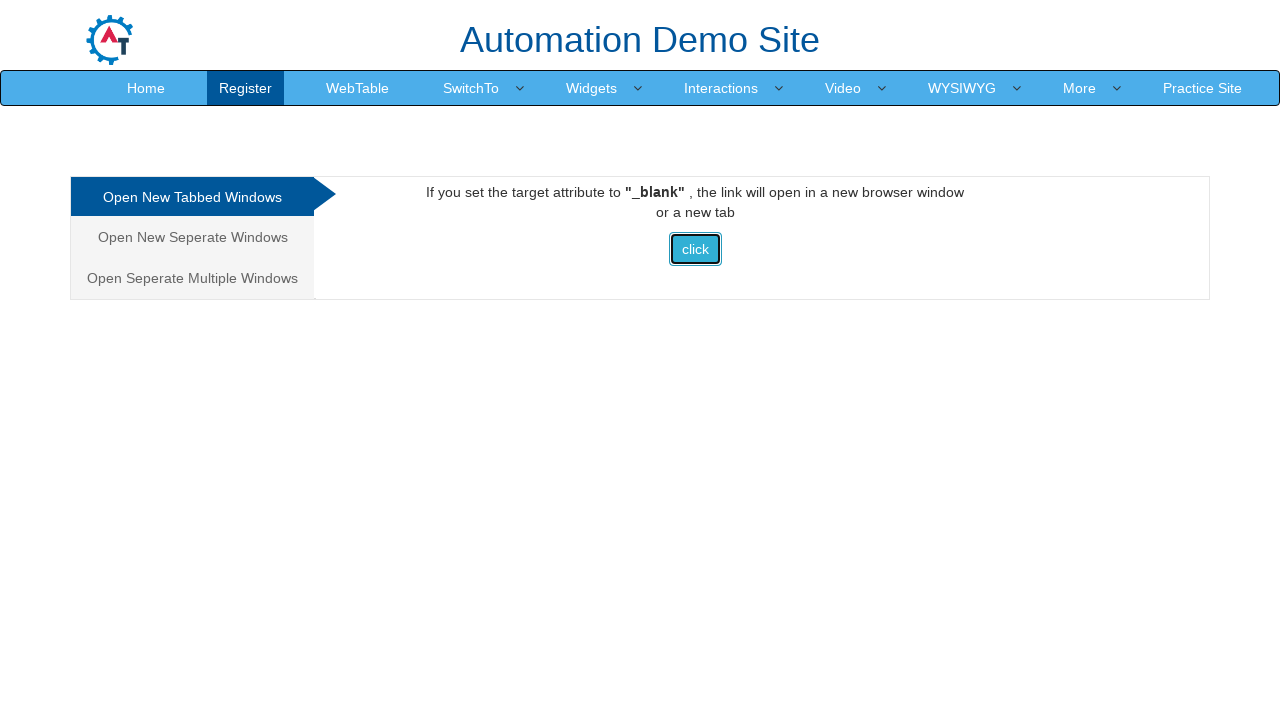

Printed original page title: Frames & windows
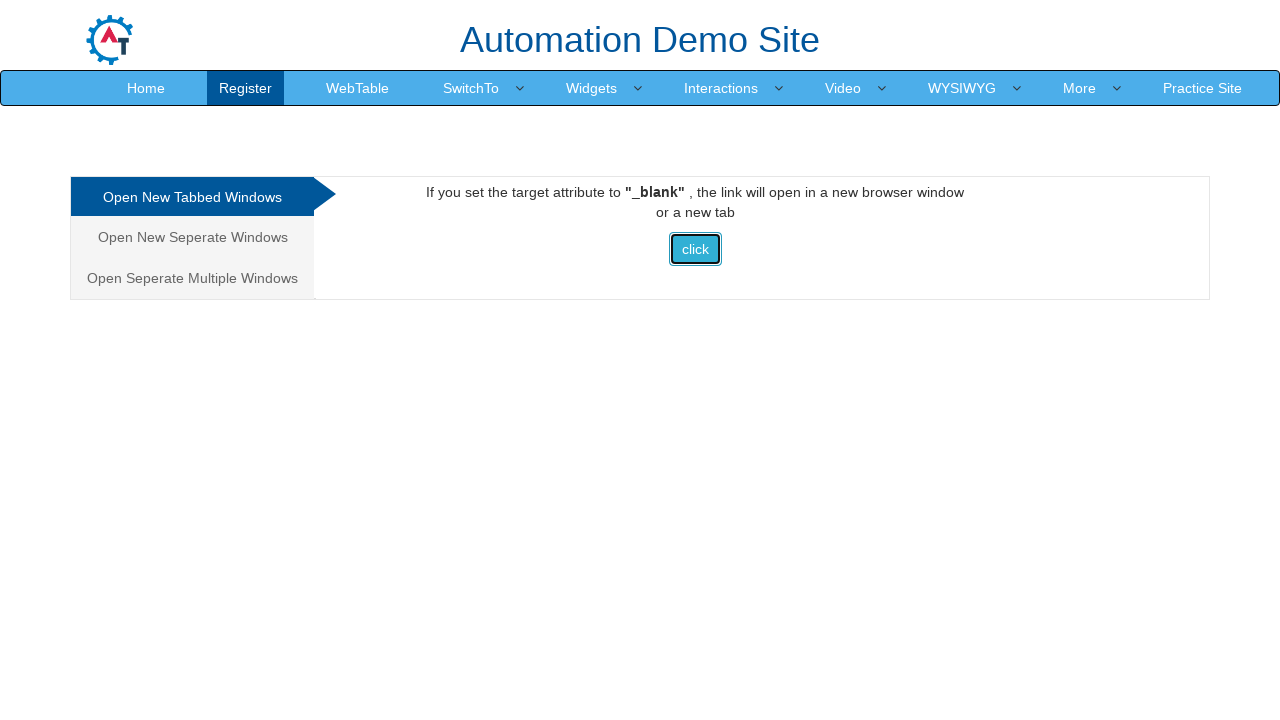

Selected the second page (new window) from pages list
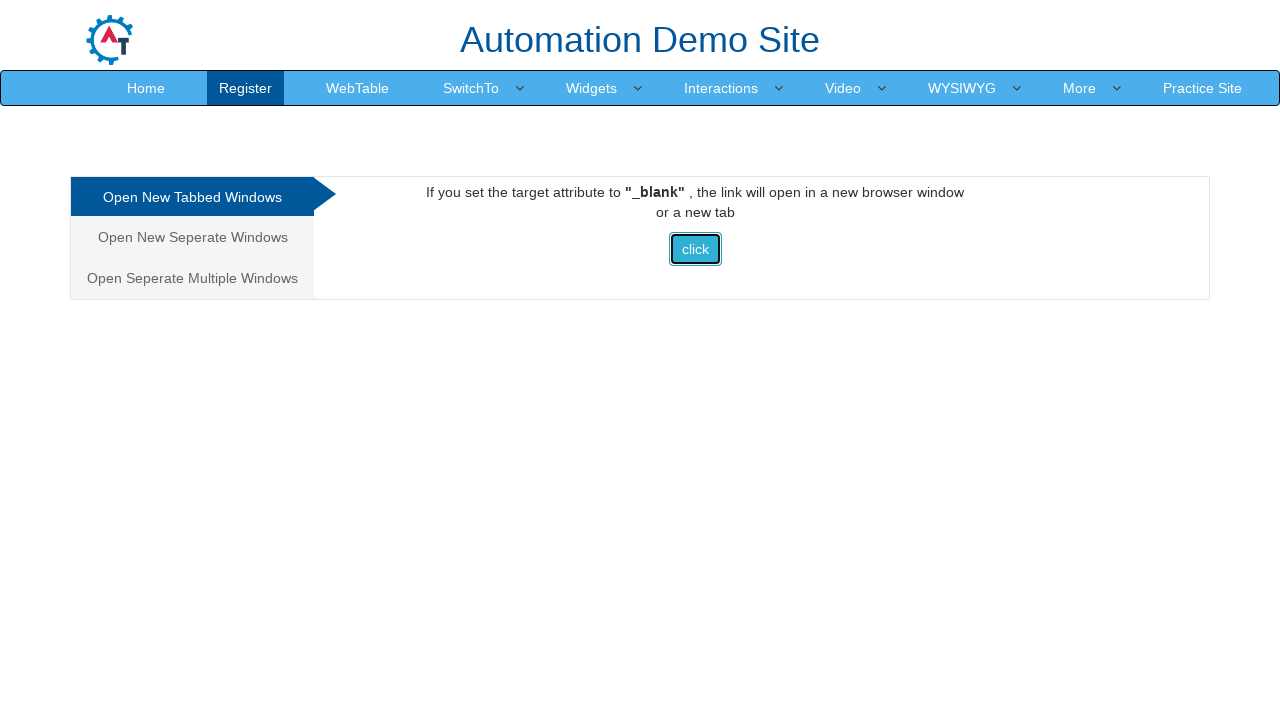

Brought the new window to the front
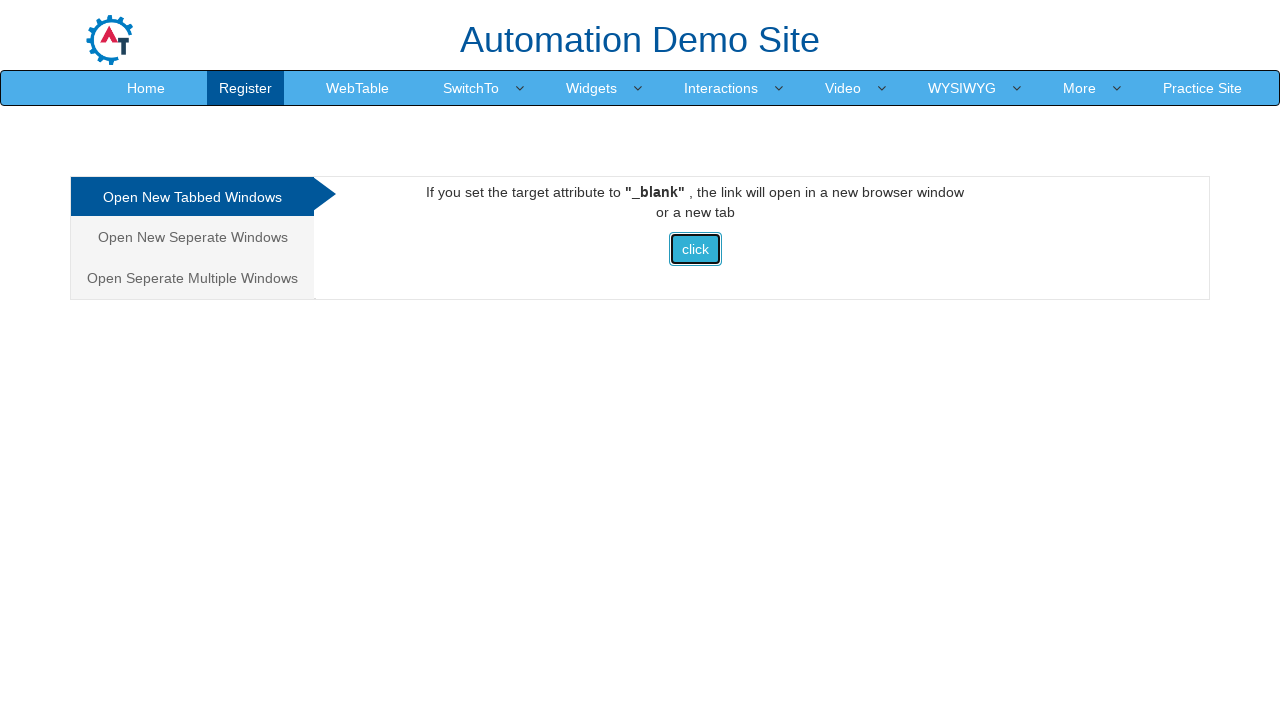

Printed new page title: Selenium
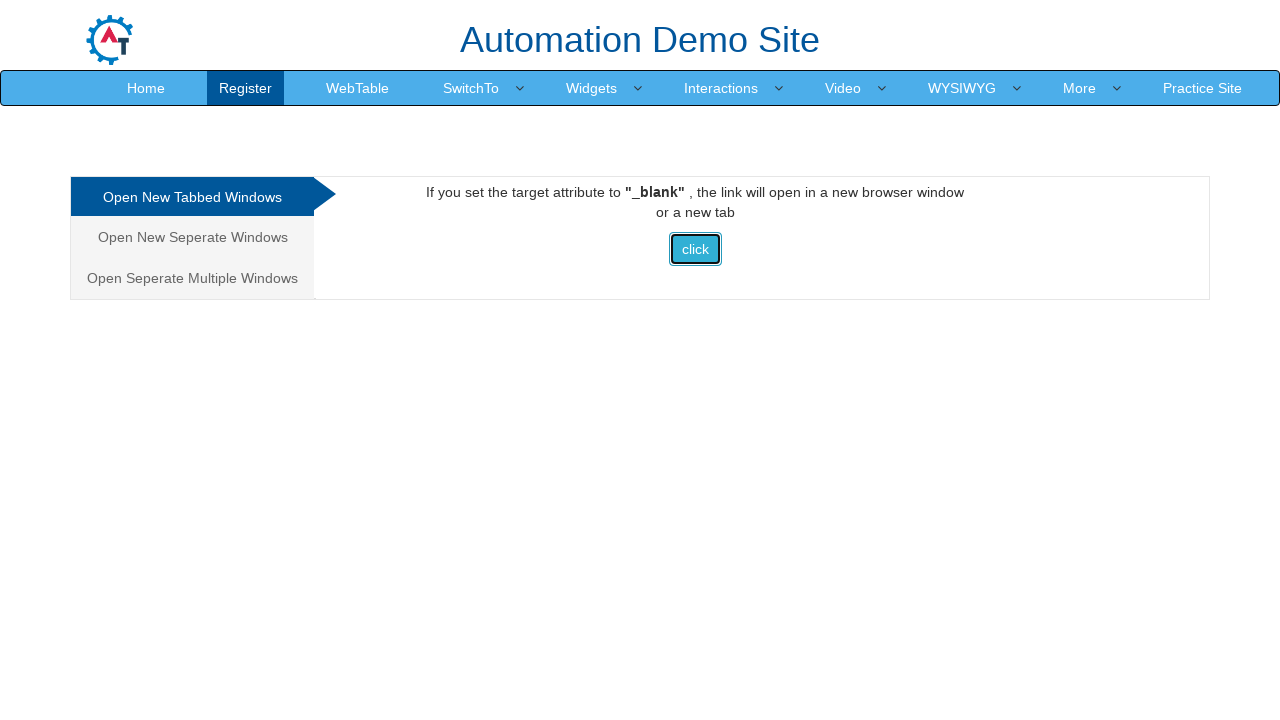

Closed the new window
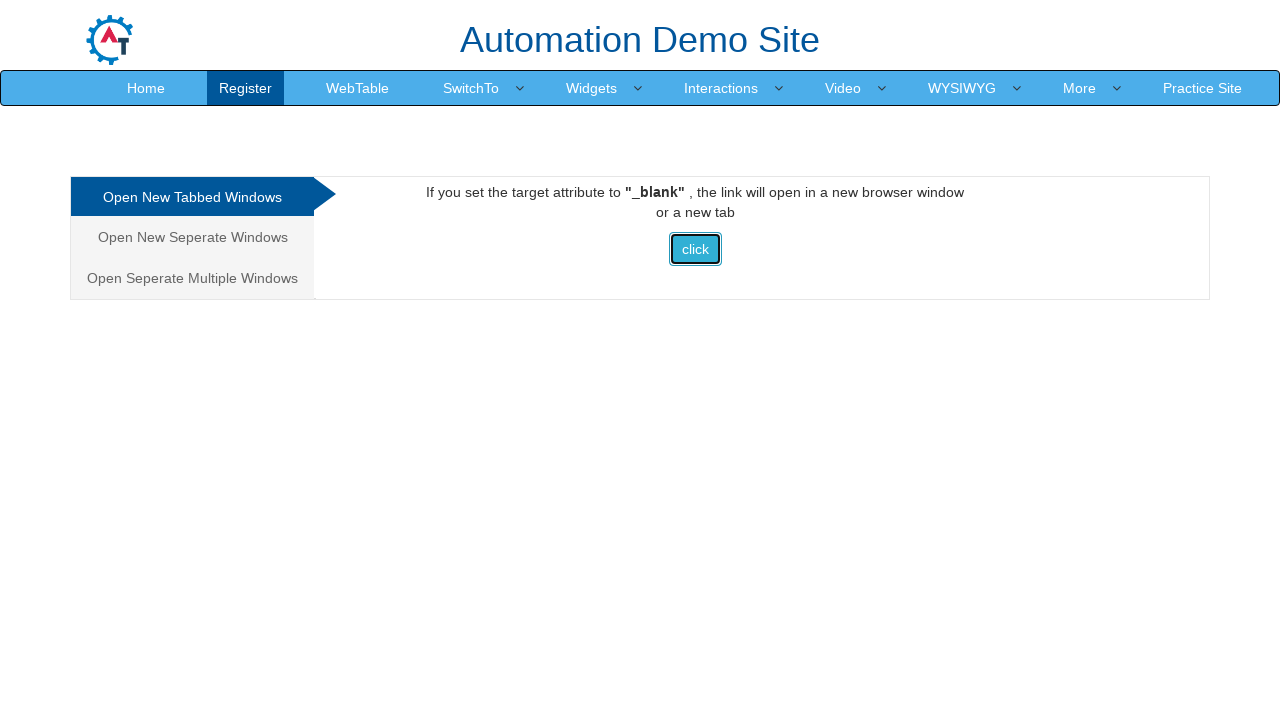

Brought the original window back to the front
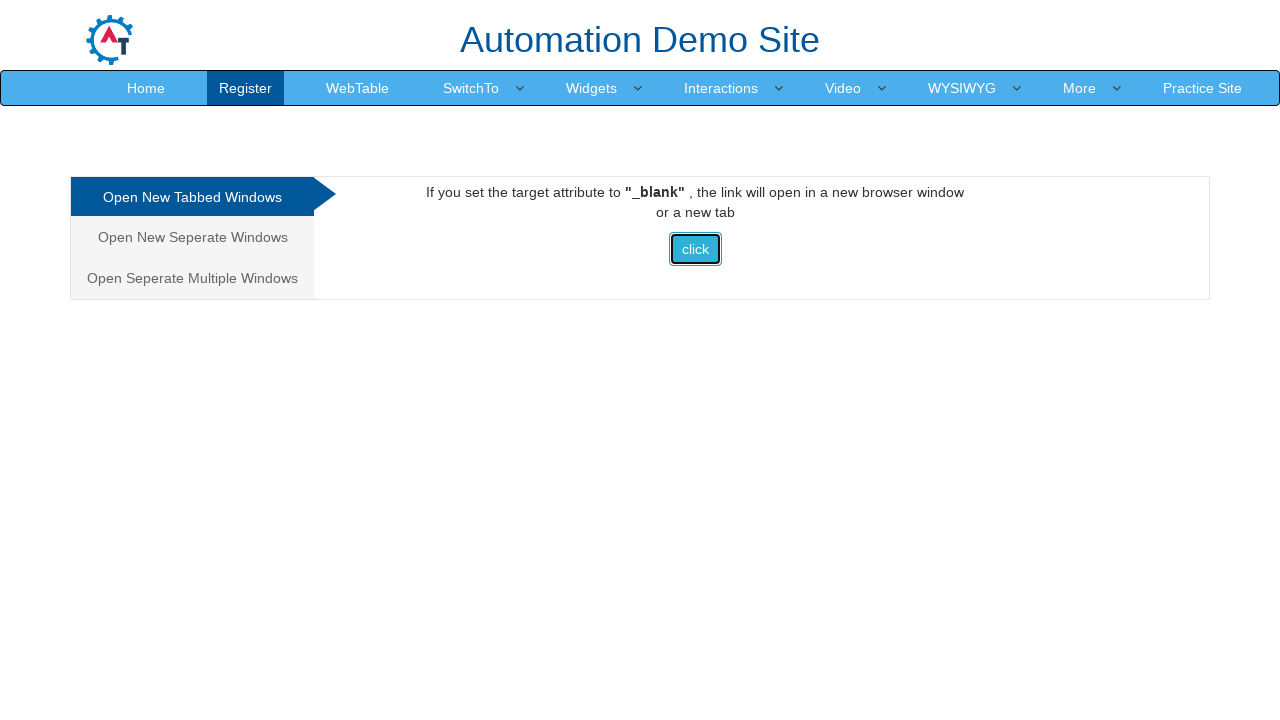

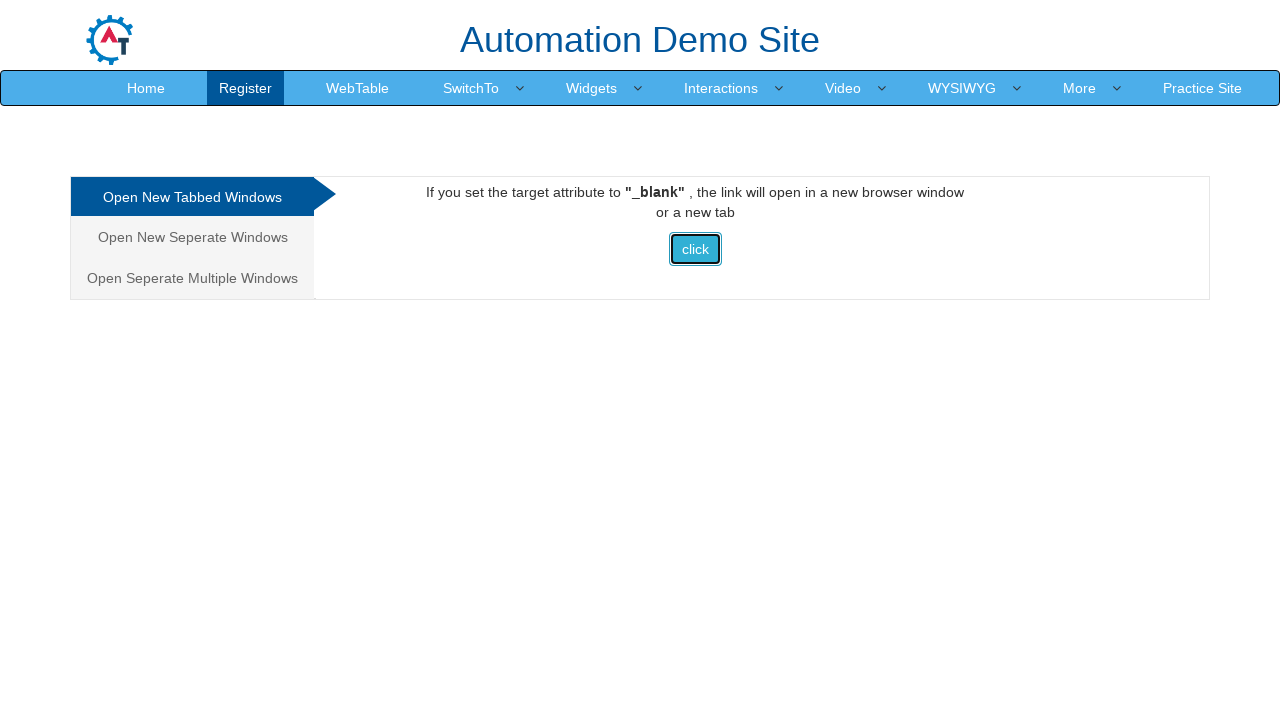